Navigates to a French printing website's commercial envelopes page and waits for the gallery element to load

Starting URL: https://www.pixartprinting.fr/petit-format/enveloppes/enveloppes-commerciales/

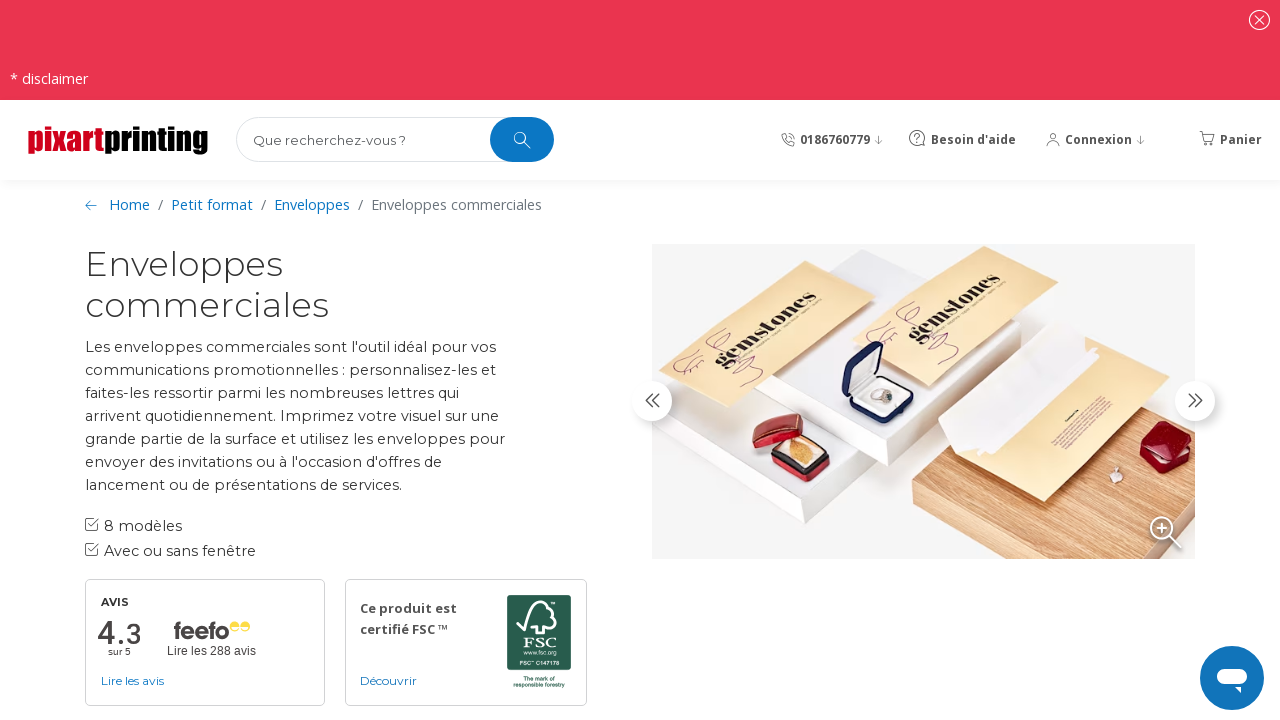

Navigated to French printing website's commercial envelopes page
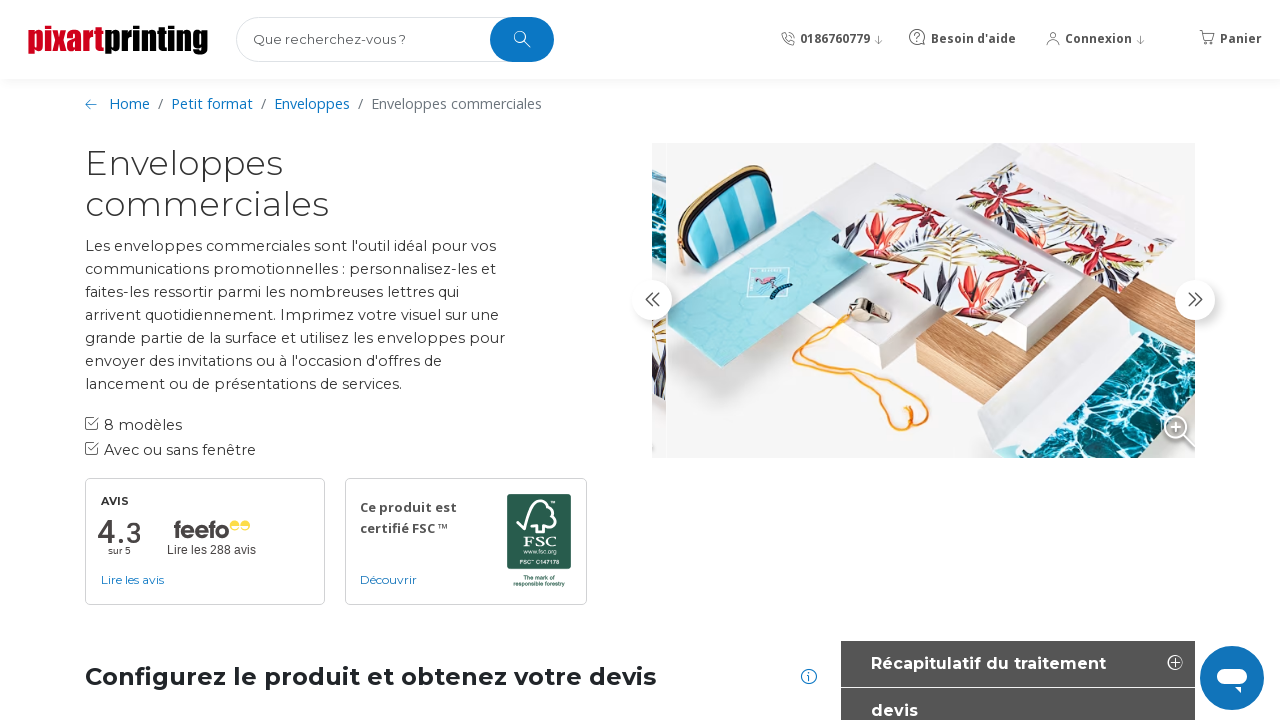

Gallery element loaded successfully
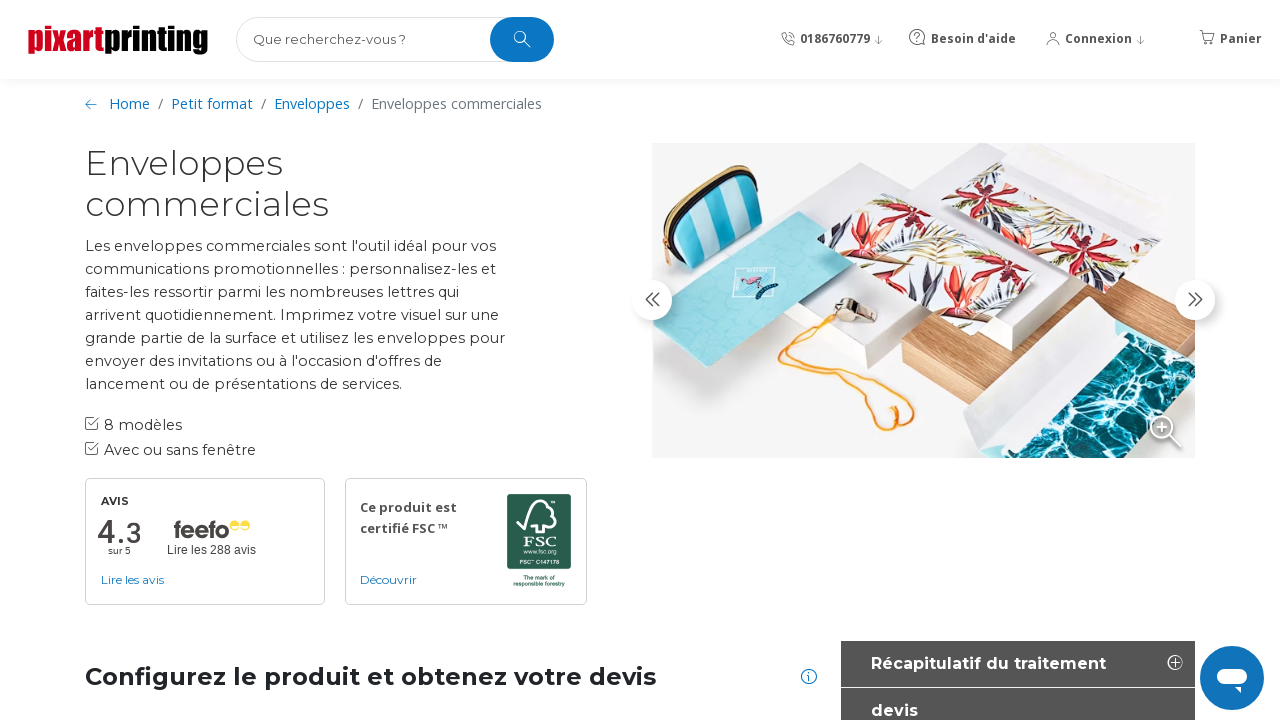

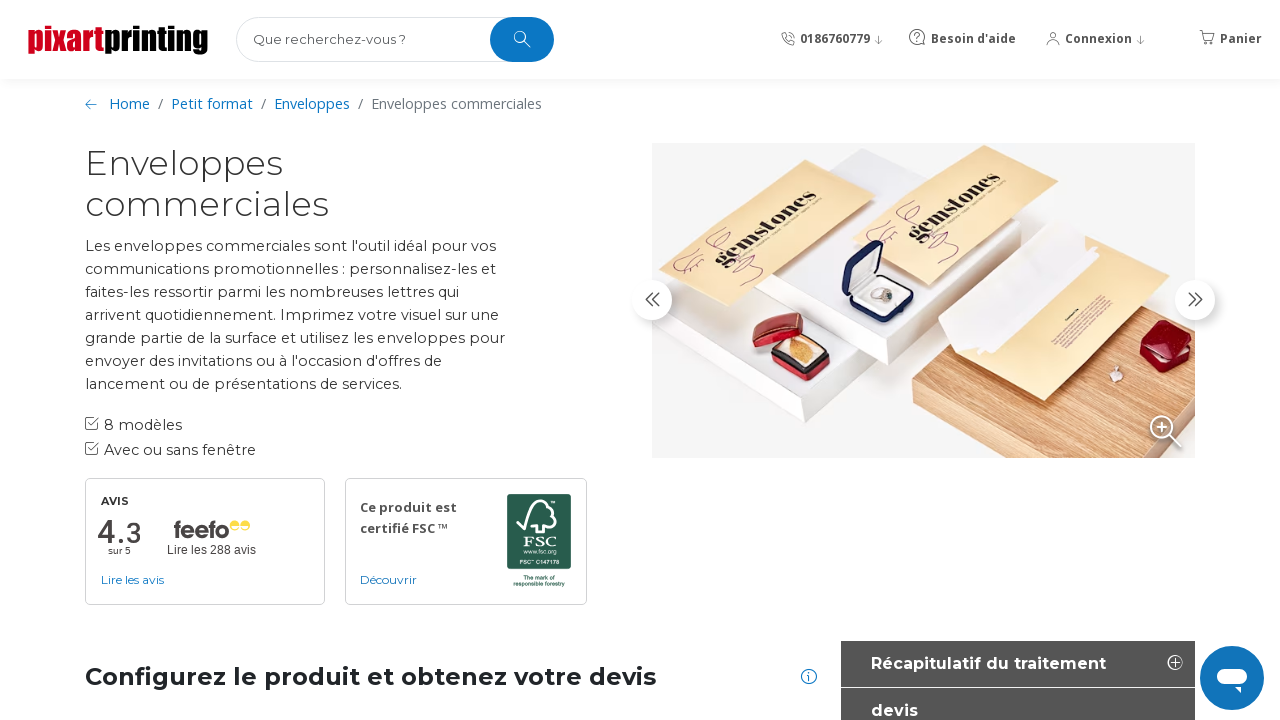